Tests horizontal slider functionality by locating the slider input element and pressing the END key to move it to its maximum value

Starting URL: https://the-internet.herokuapp.com/horizontal_slider

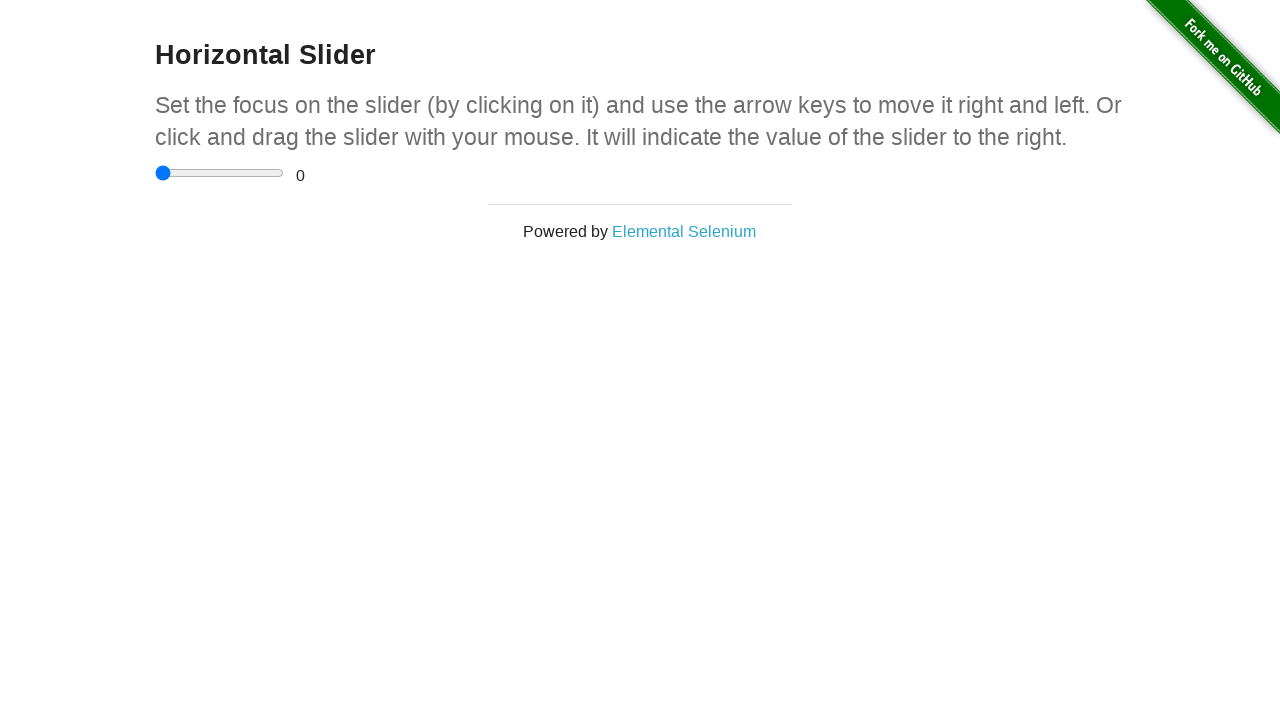

Located horizontal slider input element
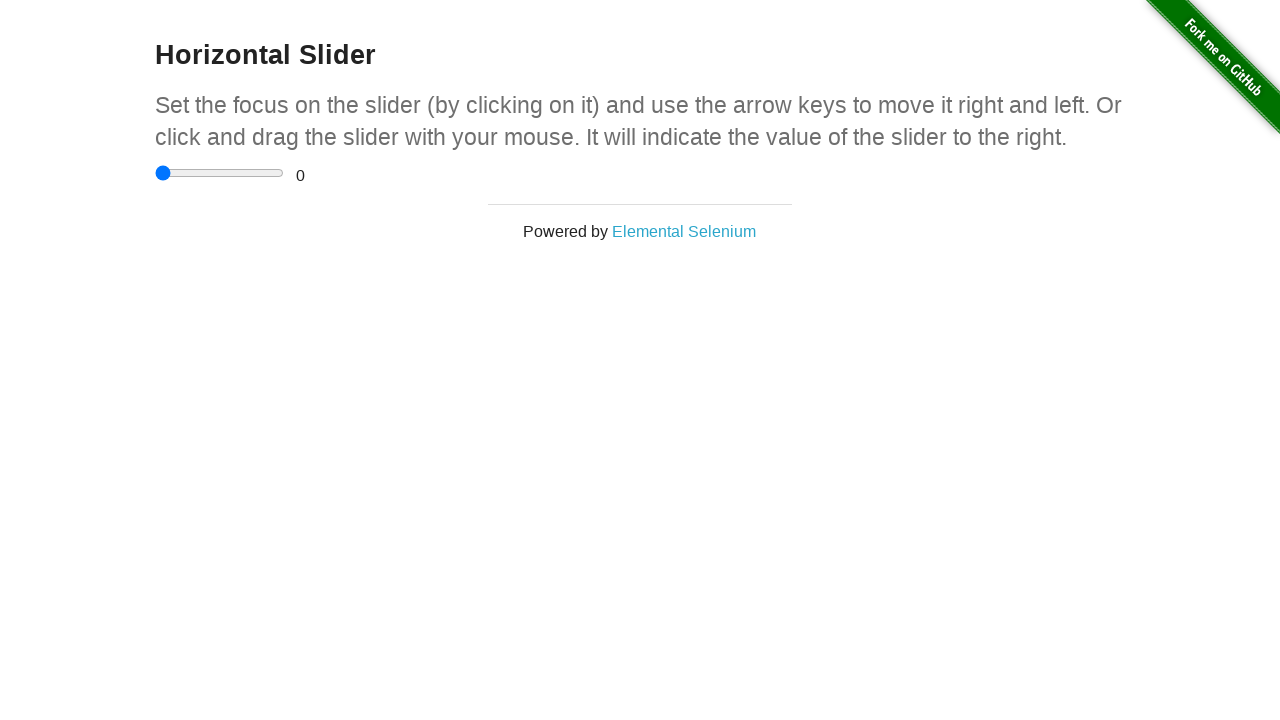

Slider element is visible and ready
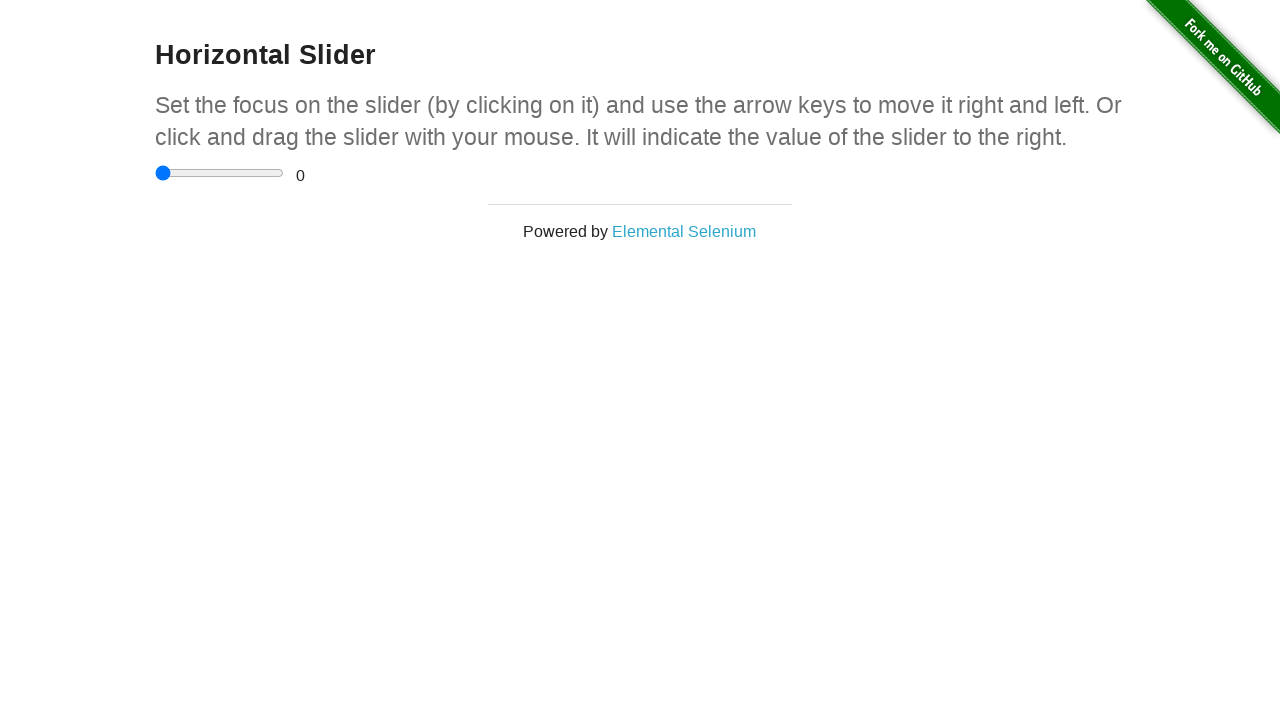

Pressed END key to move slider to maximum value on input[type='range']
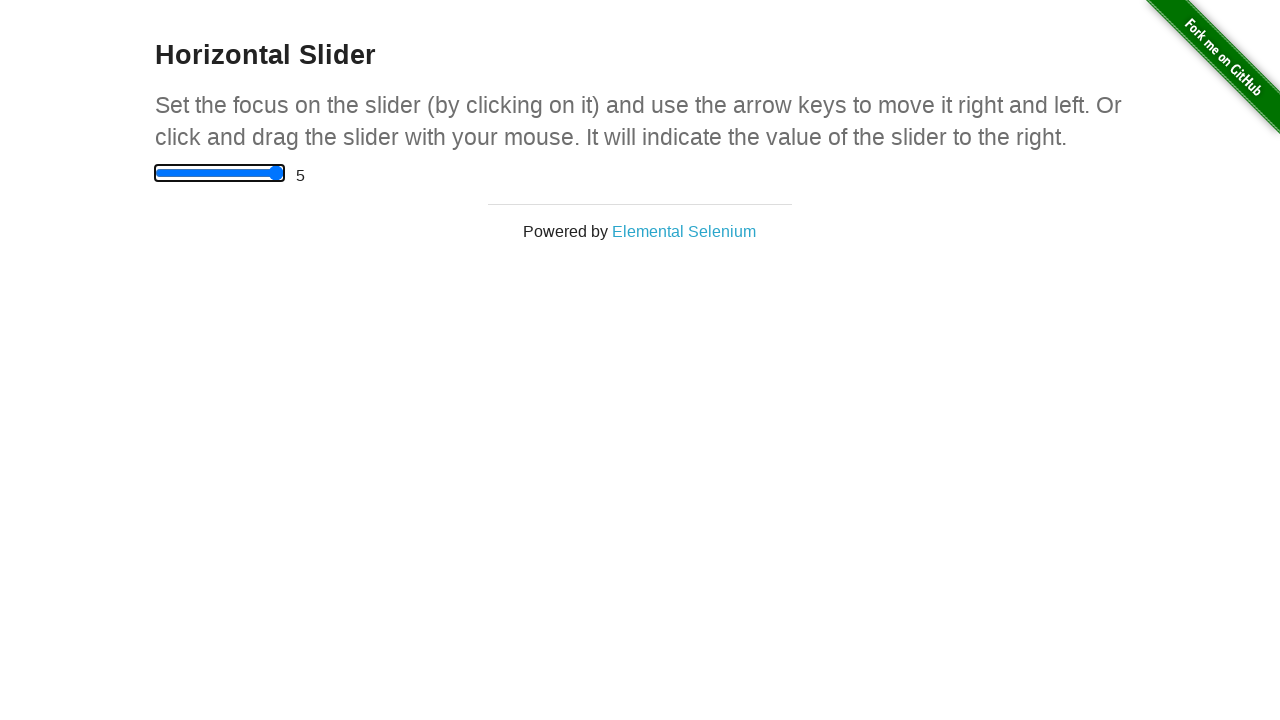

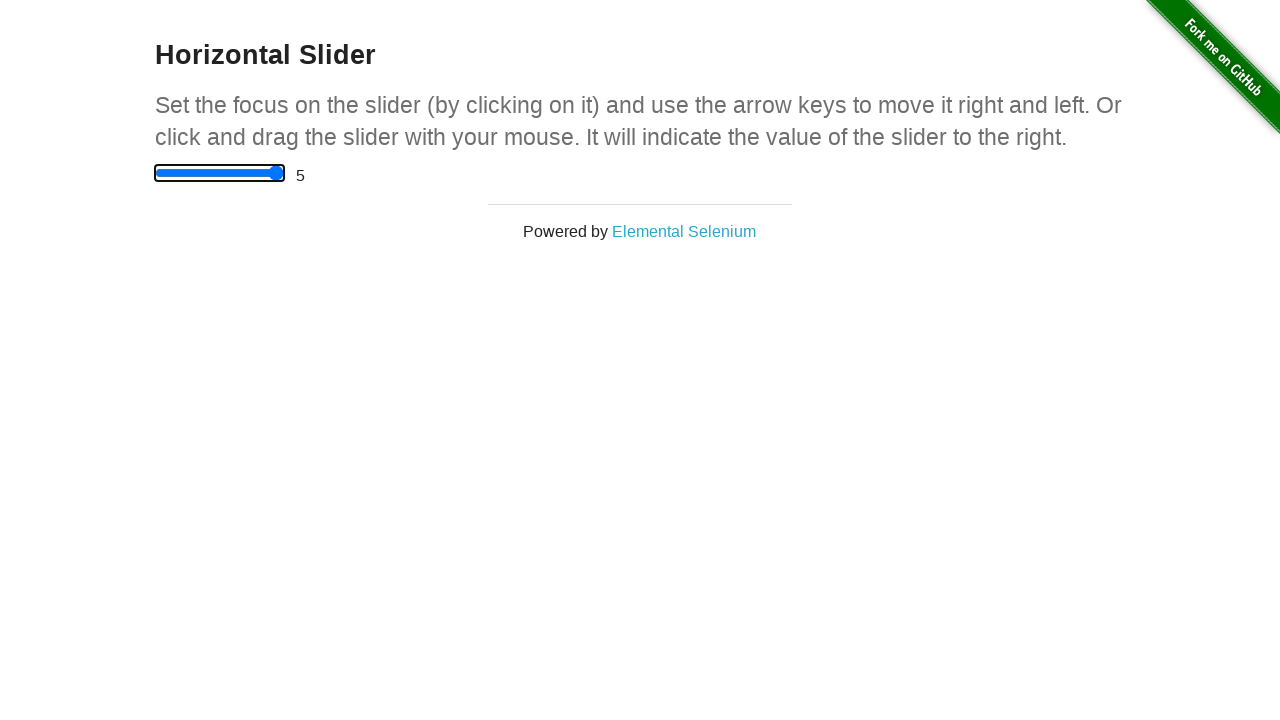